Tests filling the first name field on a practice form using an absolute XPath selector

Starting URL: https://demoqa.com/automation-practice-form

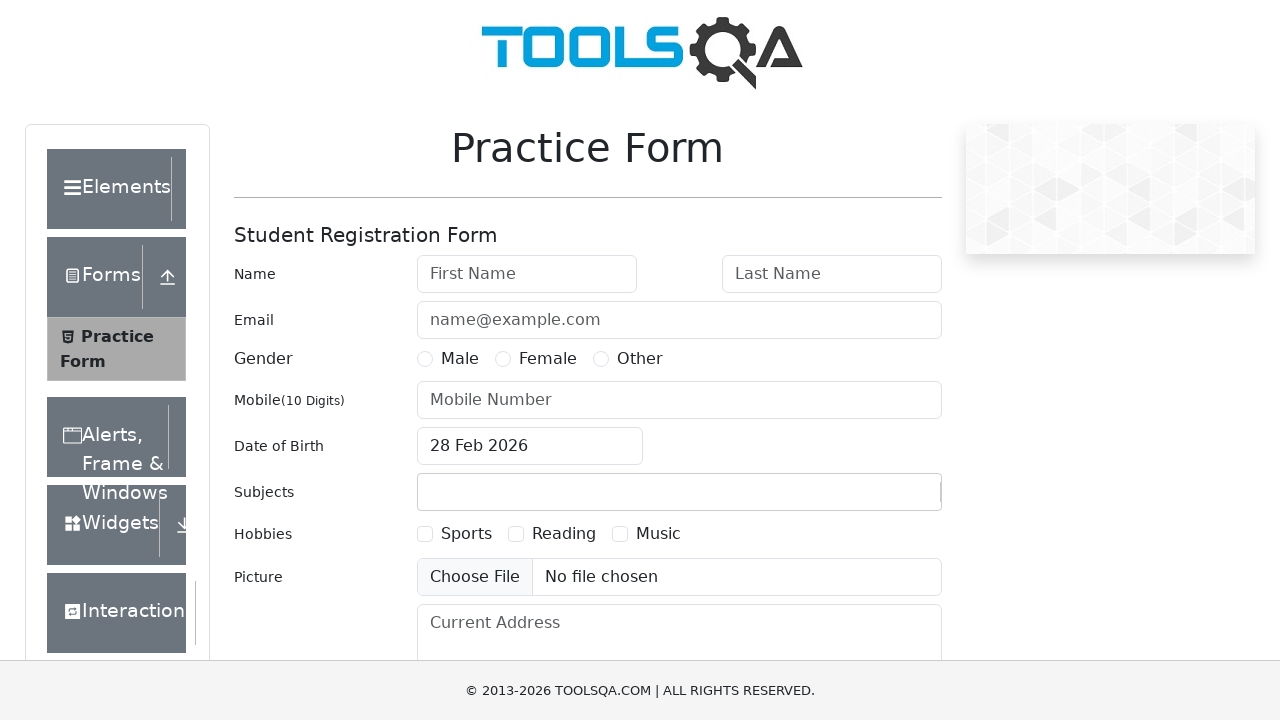

Filled first name field with 'John' using absolute XPath selector on practice form on input#firstName
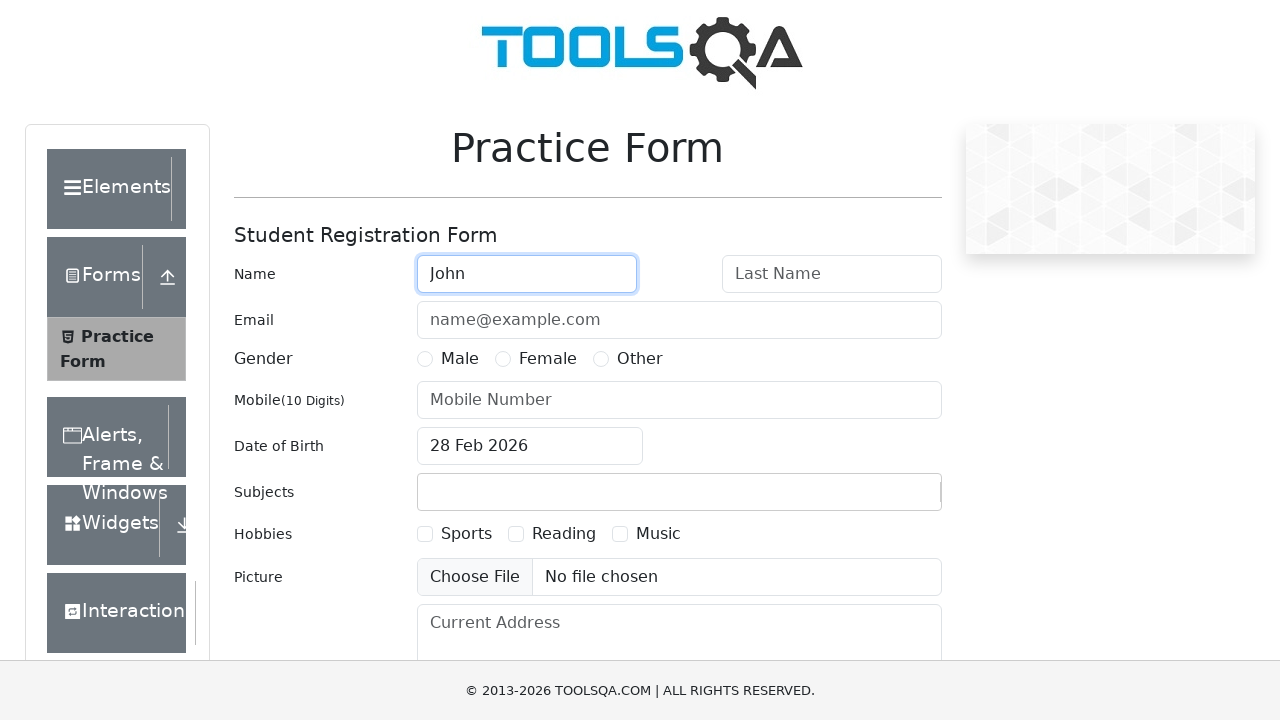

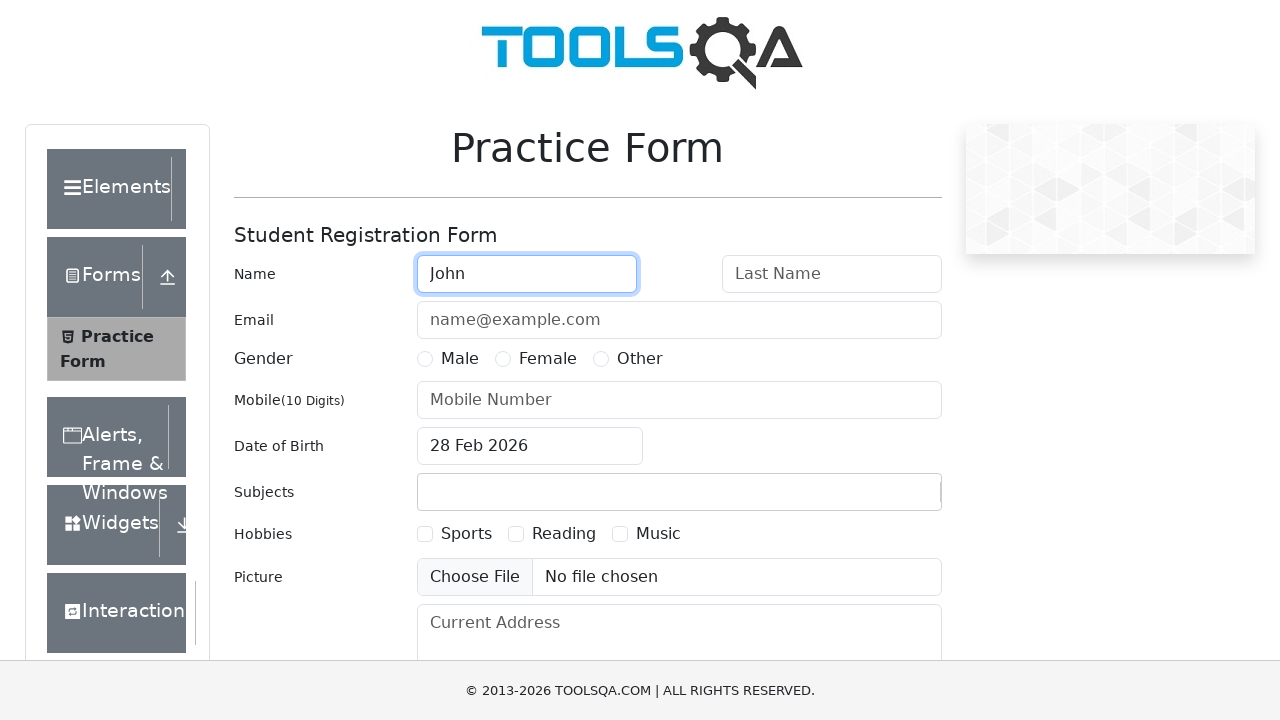